Tests adding two negative integers (-7 + -5 = -12) using the calculator

Starting URL: https://testsheepnz.github.io/BasicCalculator

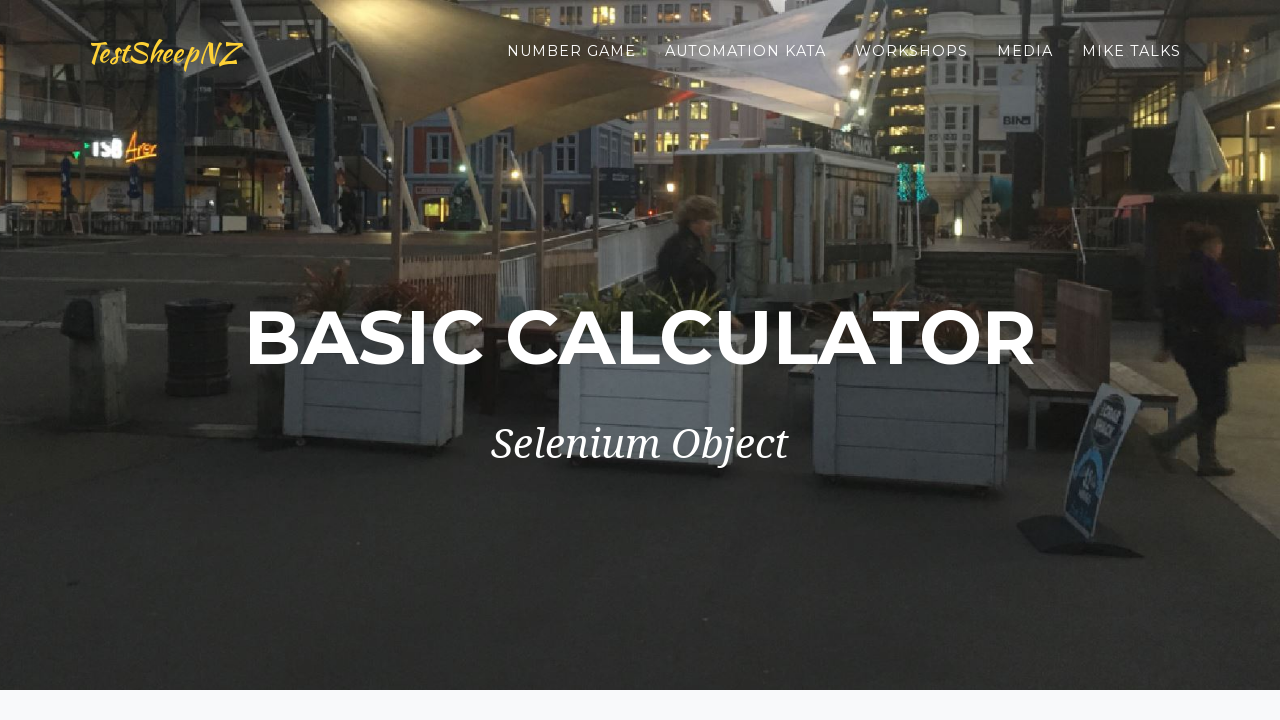

Selected 'Prototype' build version from dropdown on #selectBuild
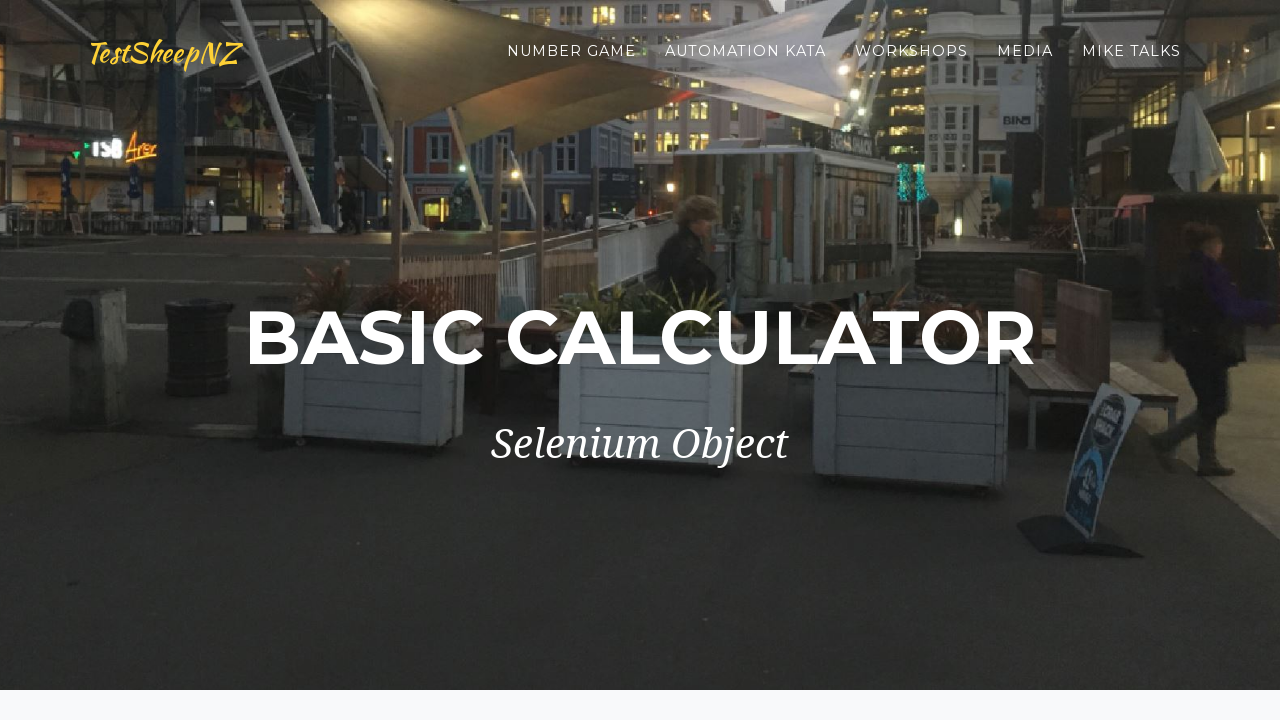

Entered first number: -7 on #number1Field
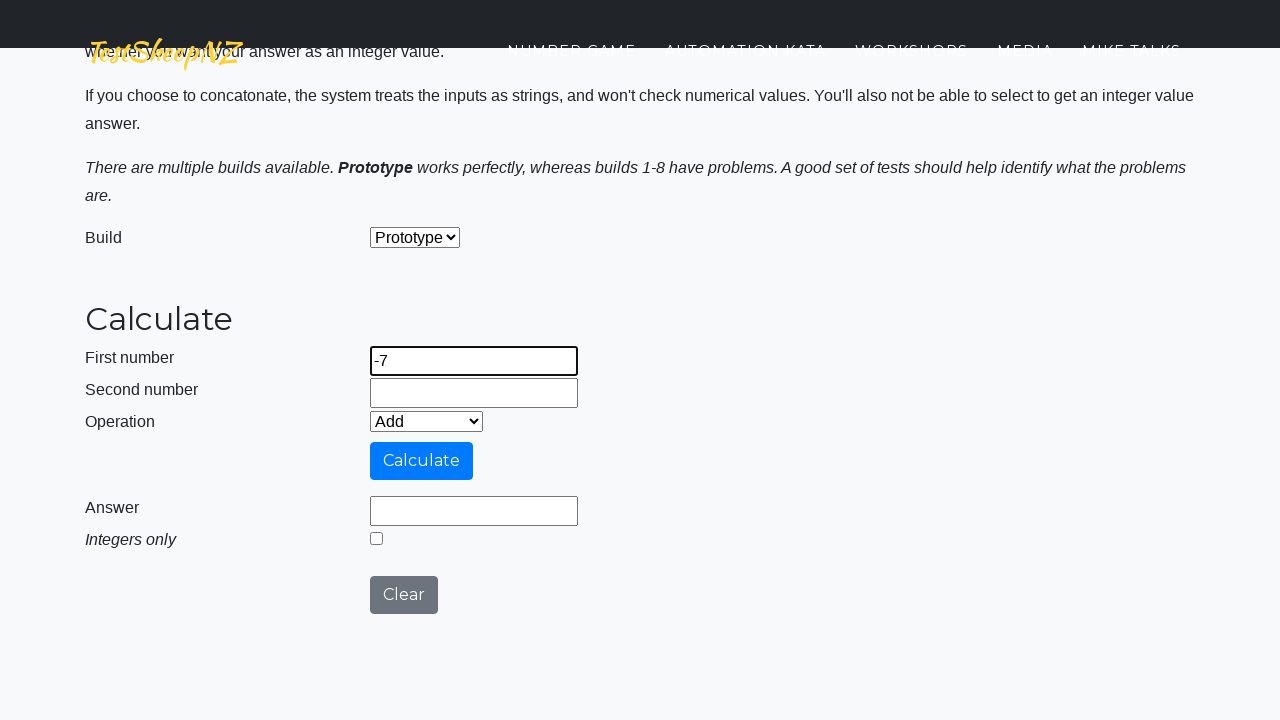

Entered second number: -5 on #number2Field
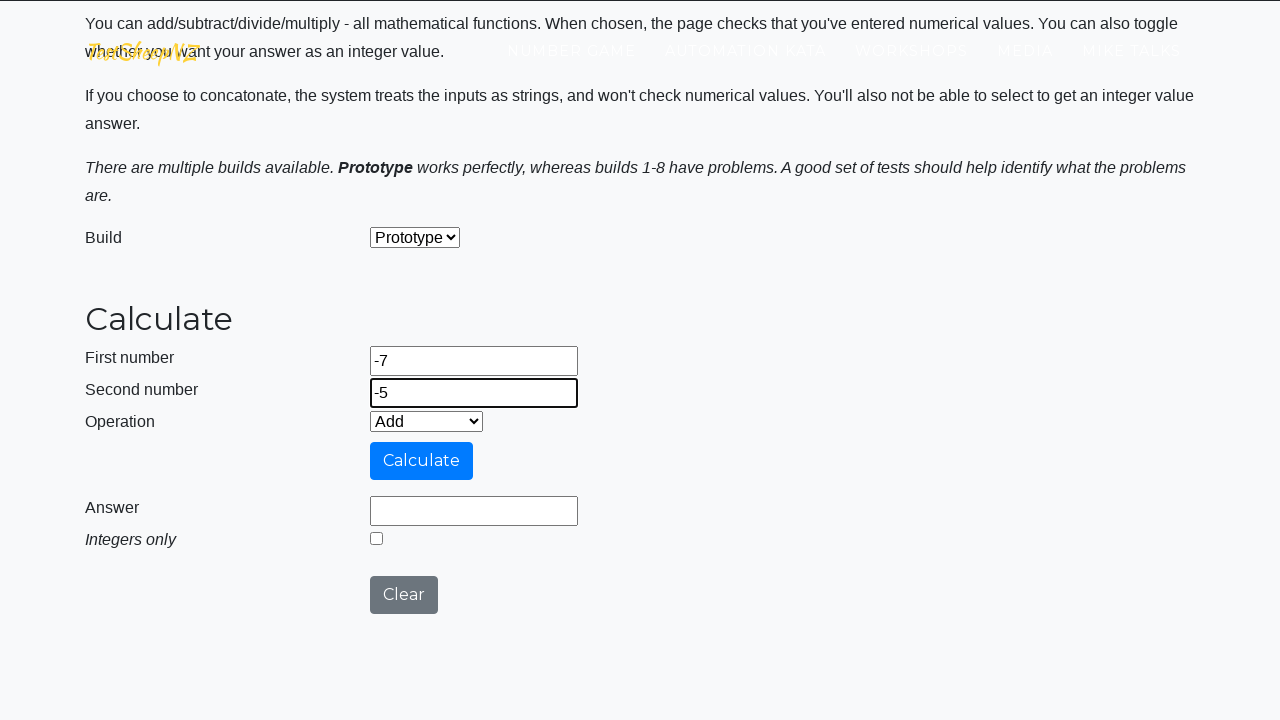

Selected 'Add' operation from dropdown on #selectOperationDropdown
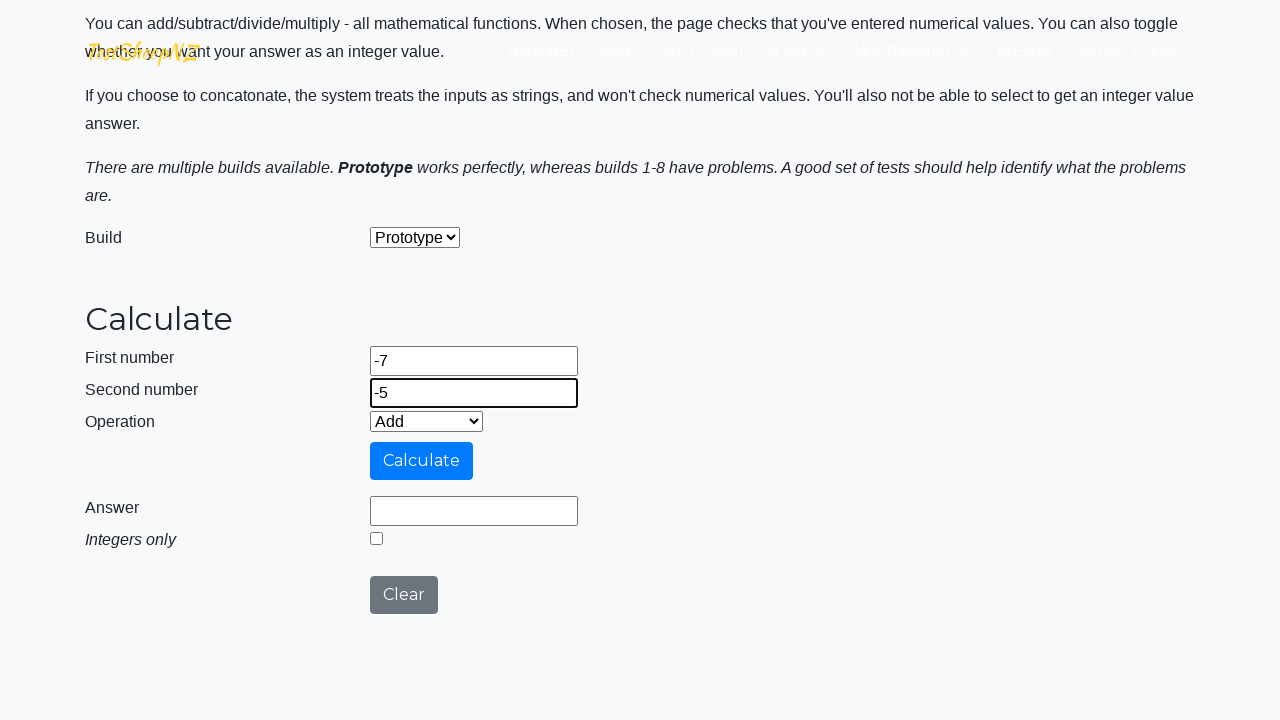

Clicked calculate button at (422, 461) on #calculateButton
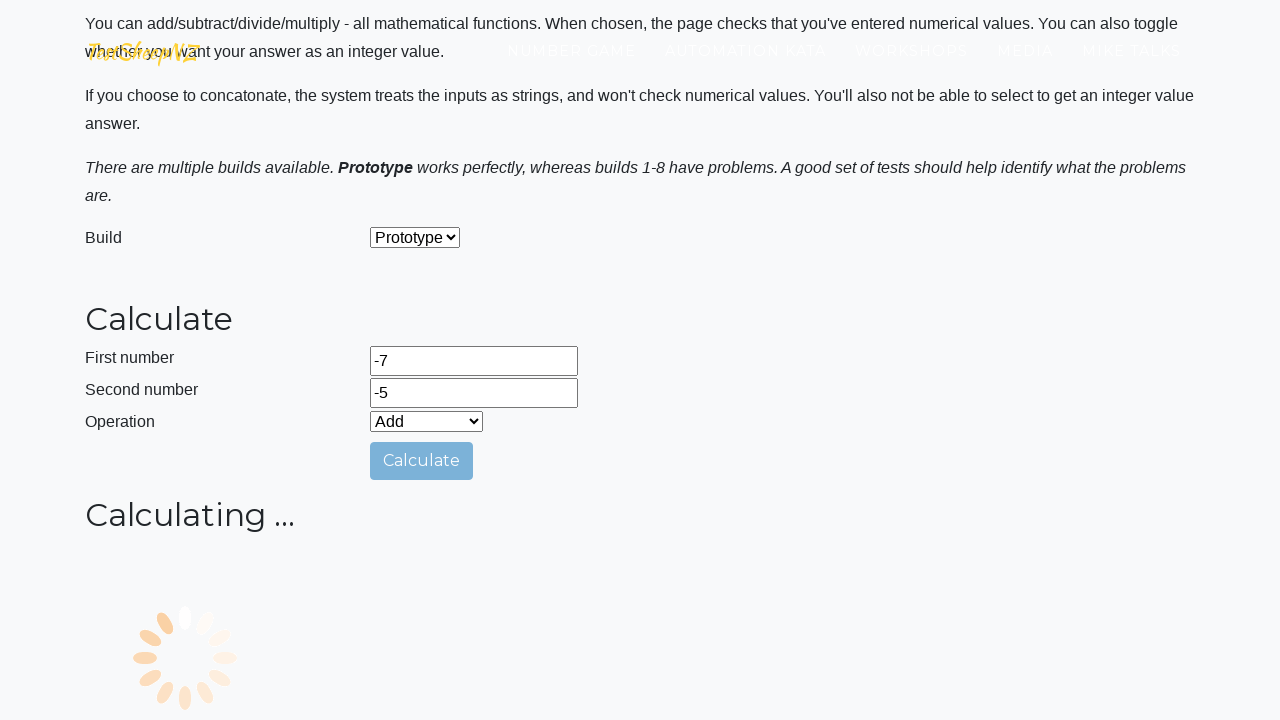

Verified result field displays -12
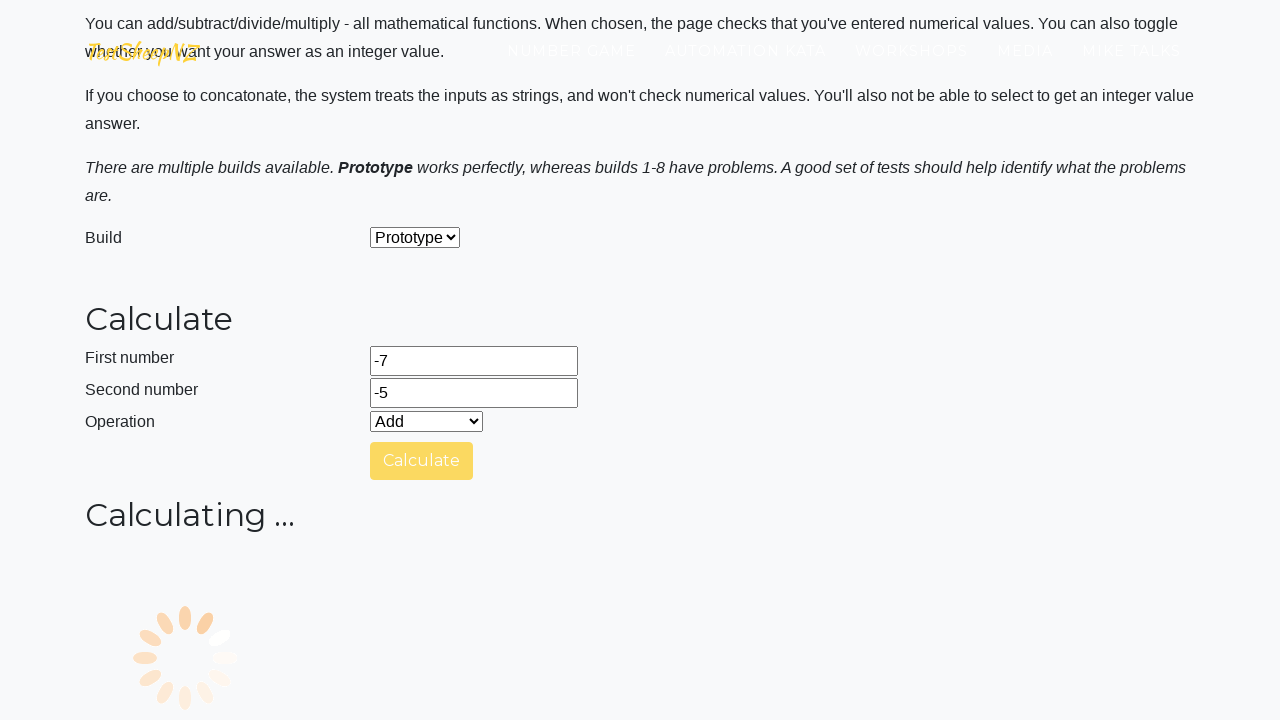

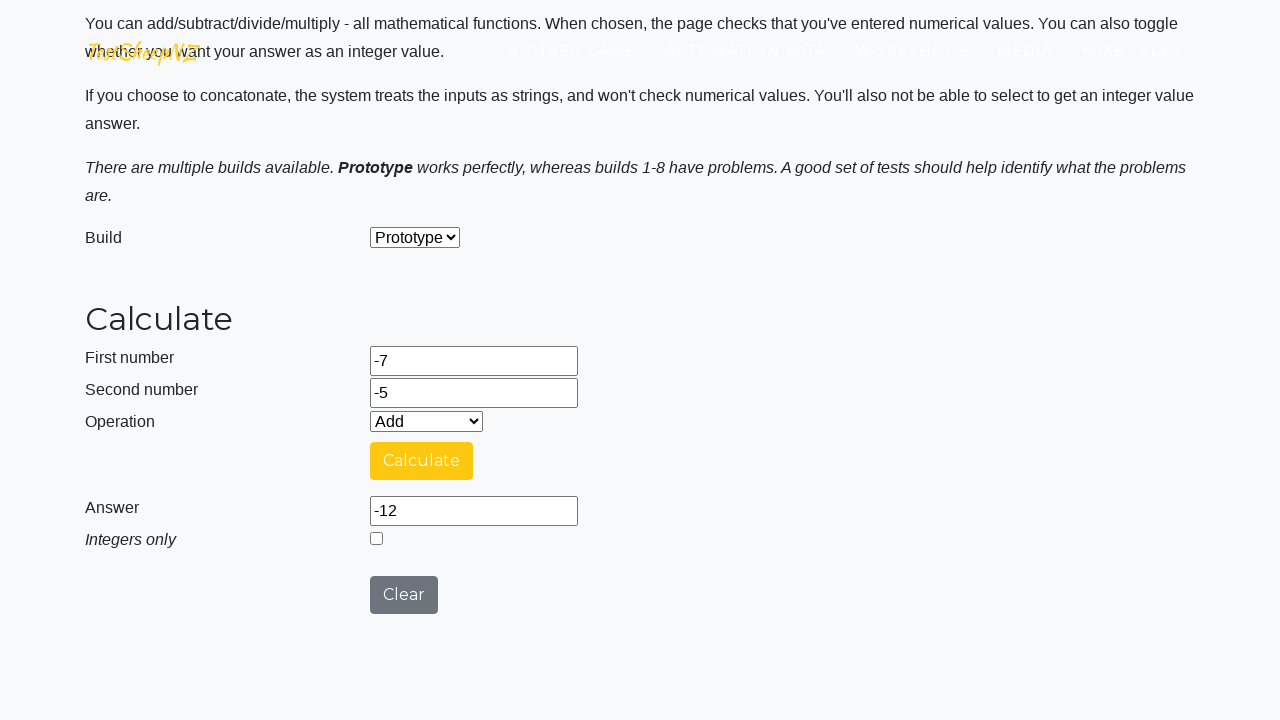